Tests dropdown selection functionality by selecting options using different methods: by index, by visible text, and by value

Starting URL: https://rahulshettyacademy.com/dropdownsPractise/

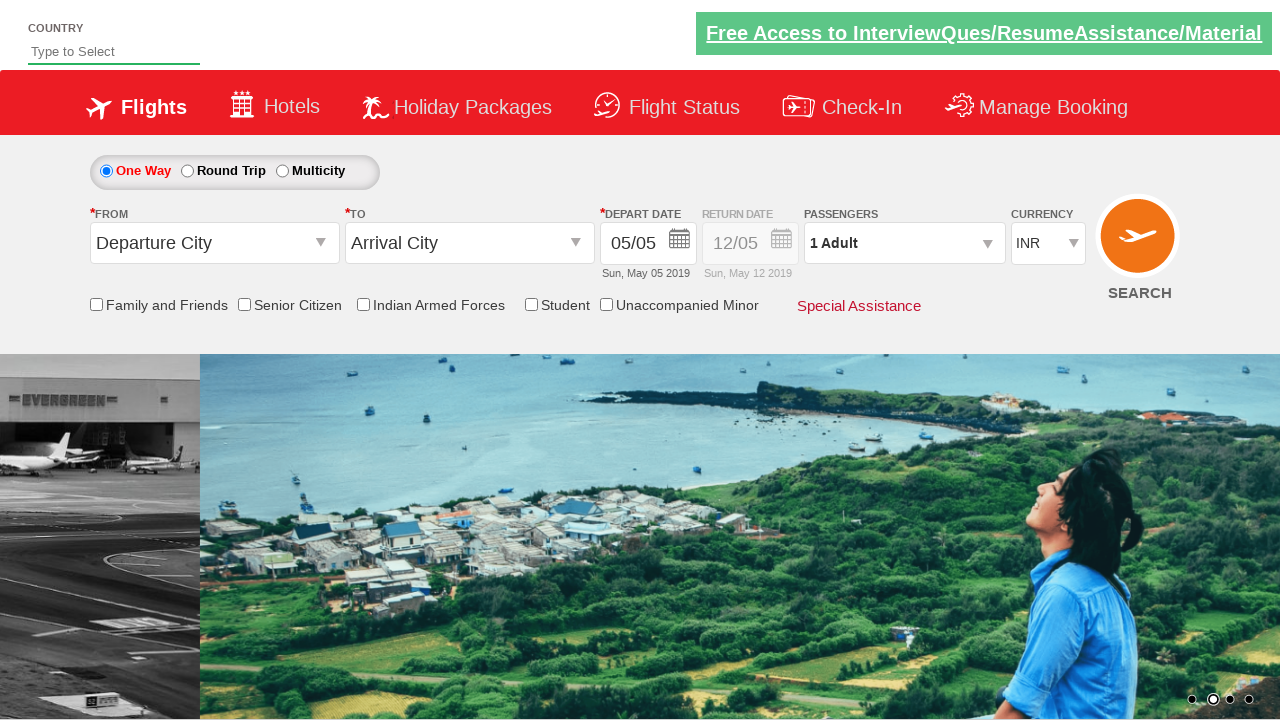

Selected dropdown option by index 3 on #ctl00_mainContent_DropDownListCurrency
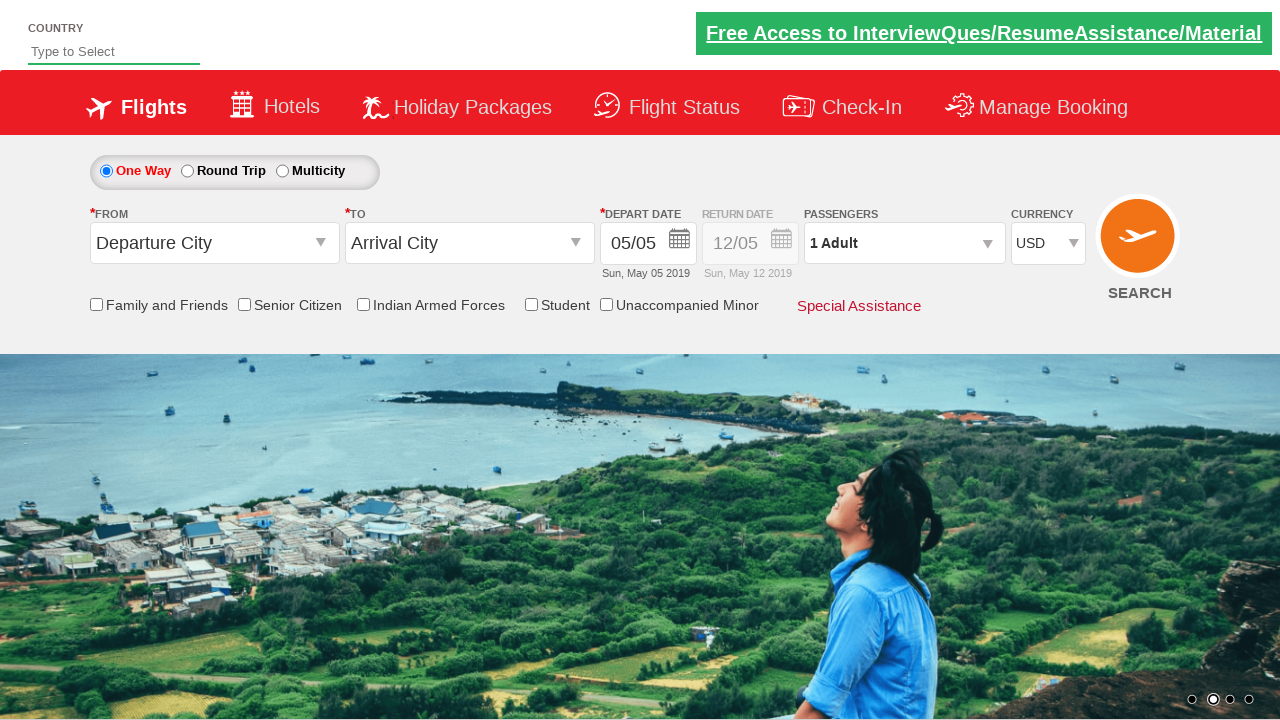

Selected dropdown option by visible text 'INR' on #ctl00_mainContent_DropDownListCurrency
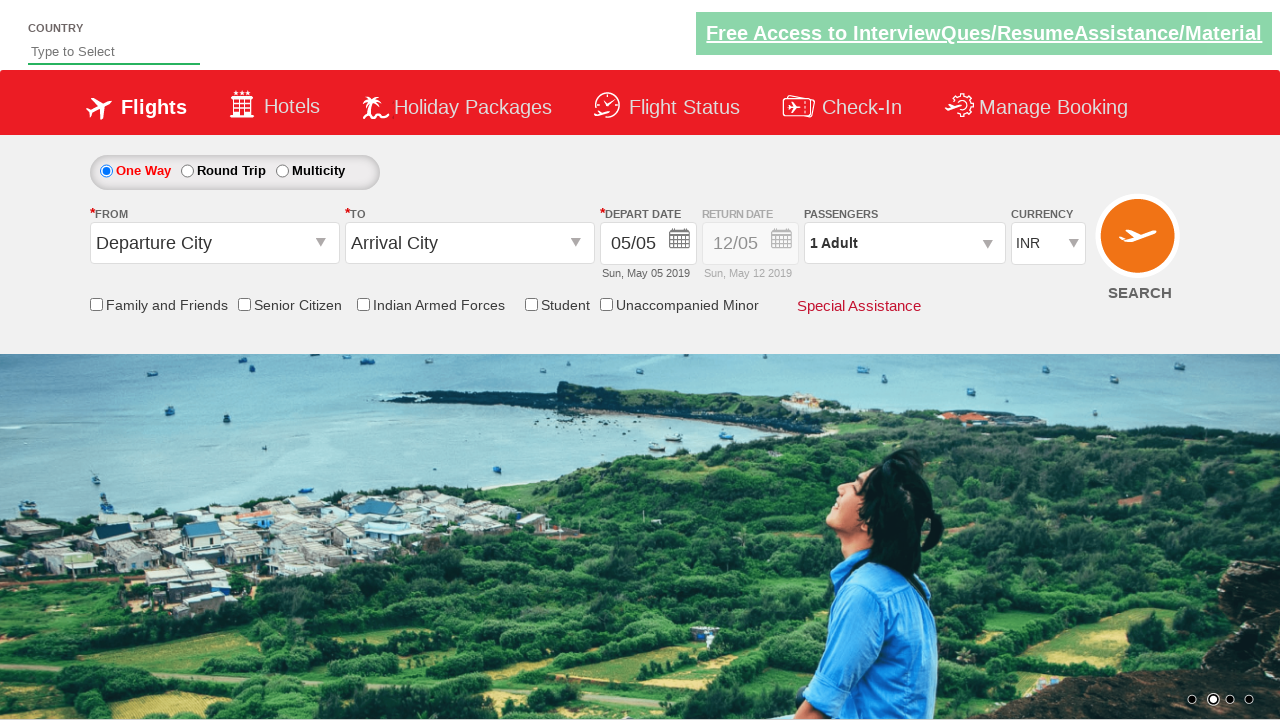

Selected dropdown option by value 'AED' on #ctl00_mainContent_DropDownListCurrency
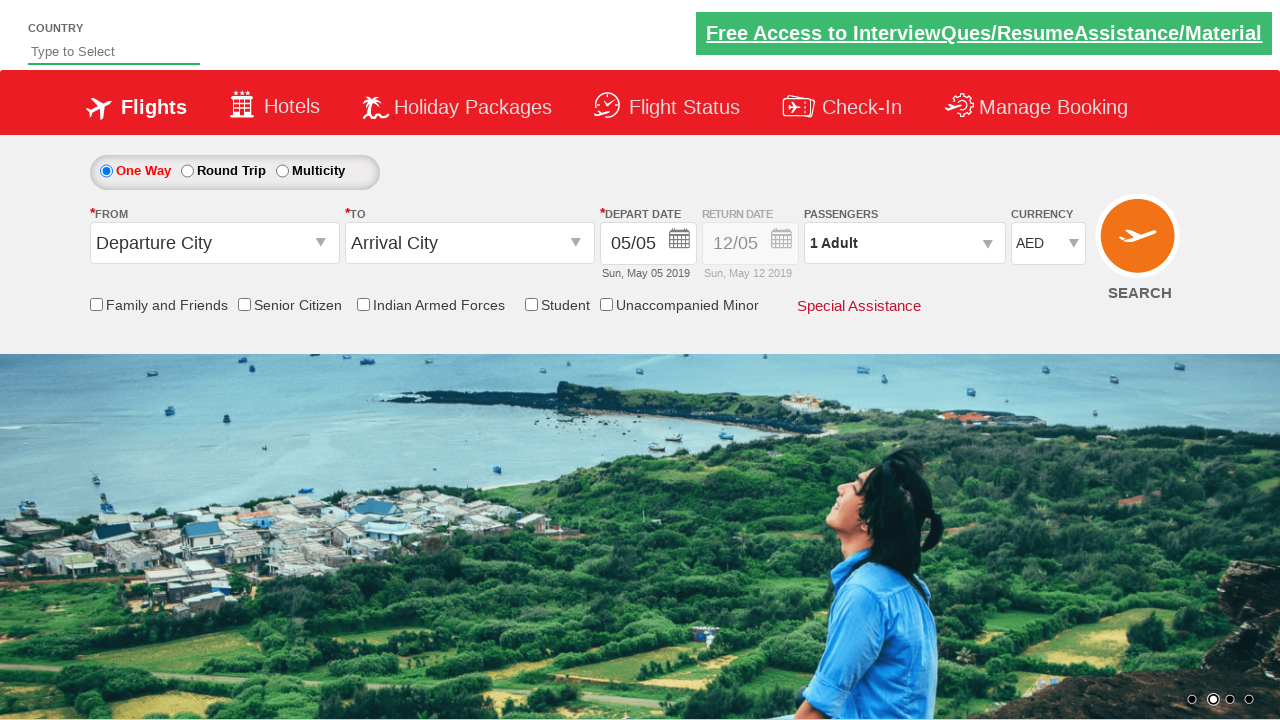

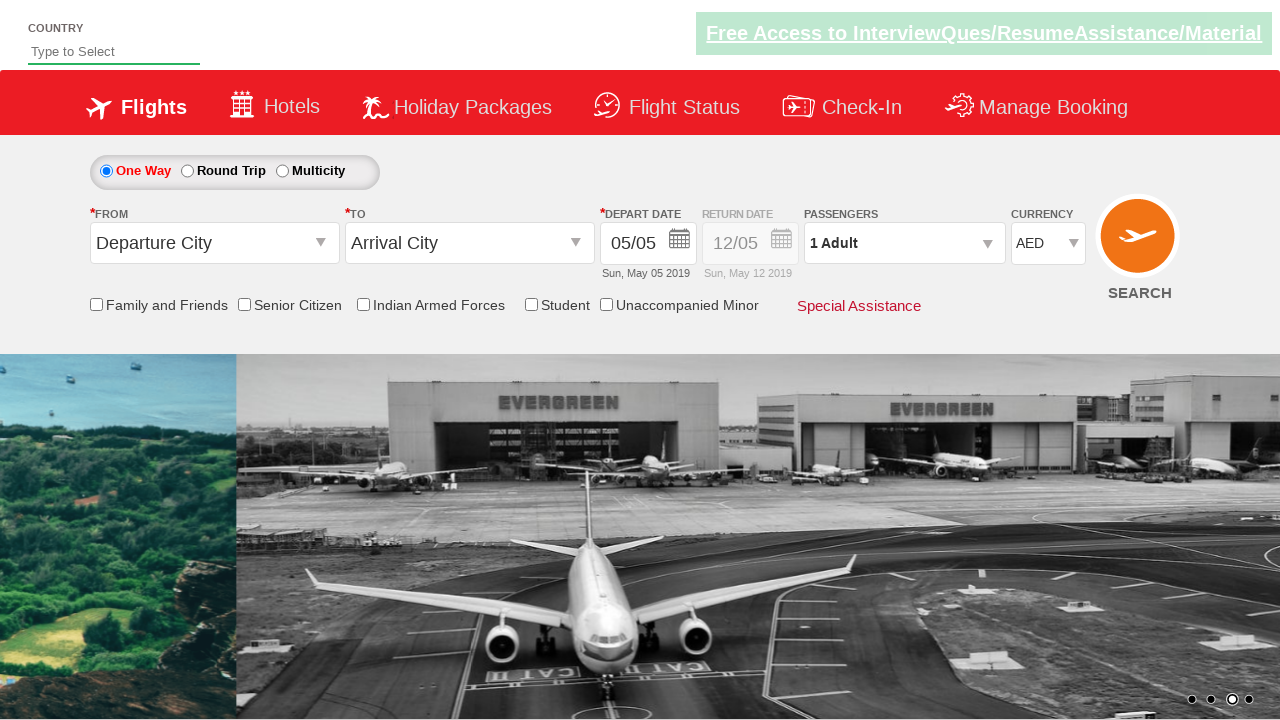